Tests the forgot password form by entering an email address and submitting the form to request password reset instructions.

Starting URL: https://practice.expandtesting.com/forgot-password

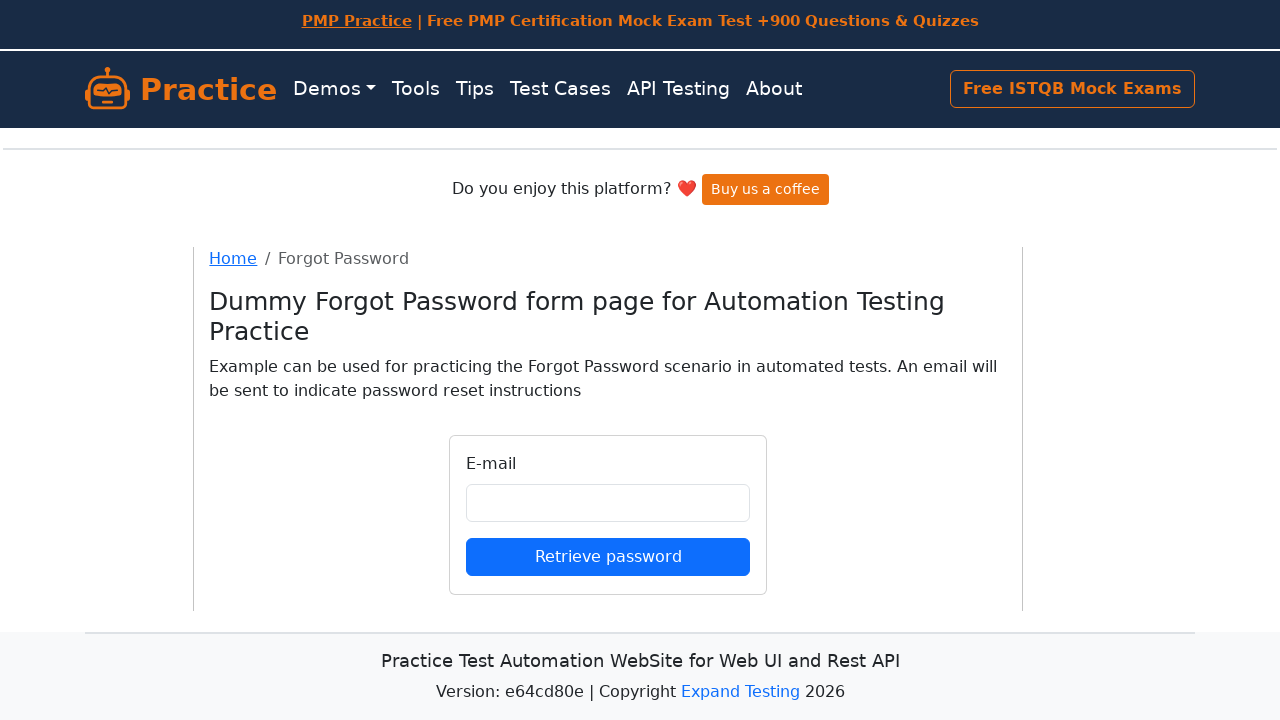

Filled email field with 'johndoe2024@example.com' on input#email
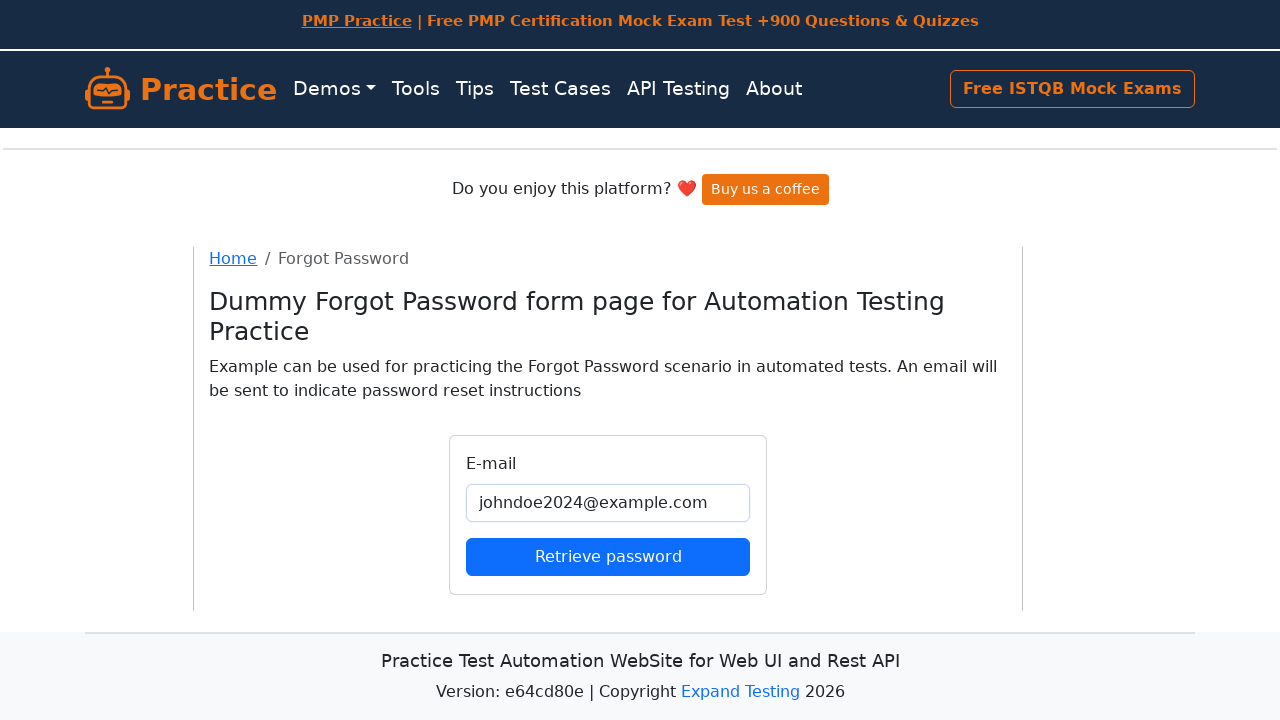

Clicked submit button to request password reset instructions at (608, 556) on button[type='submit']
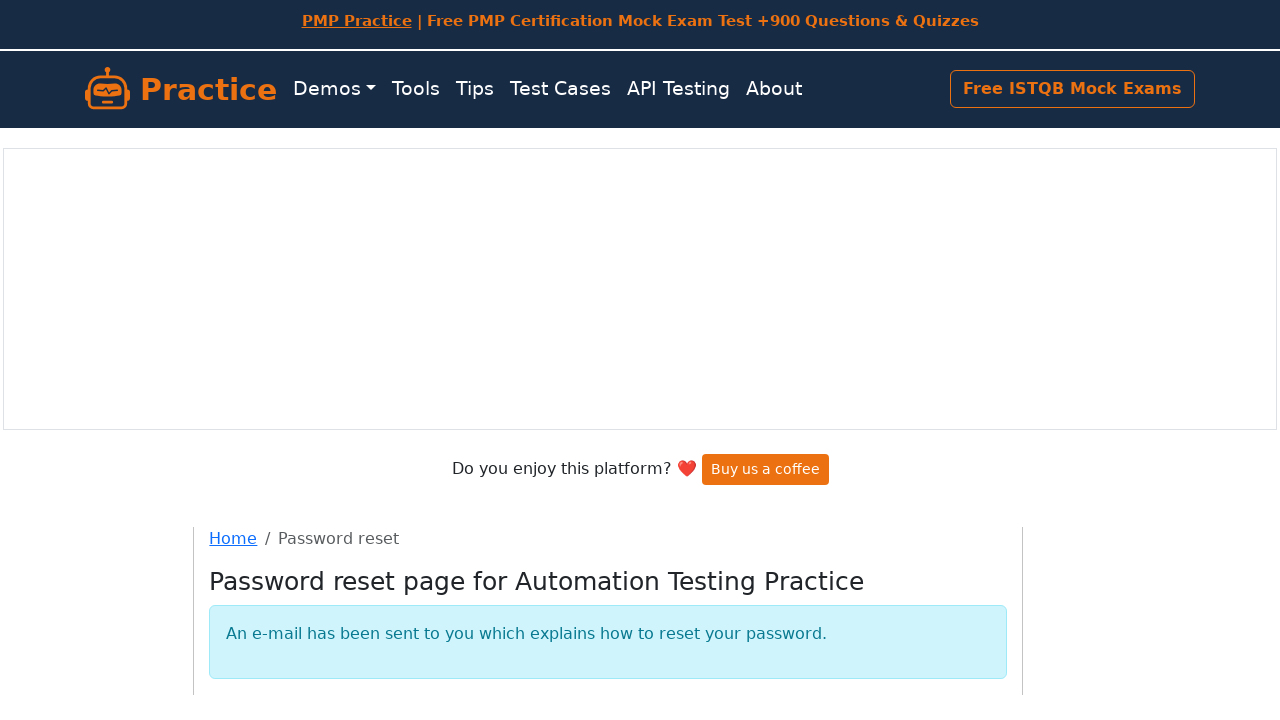

Form submission completed and page reached network idle state
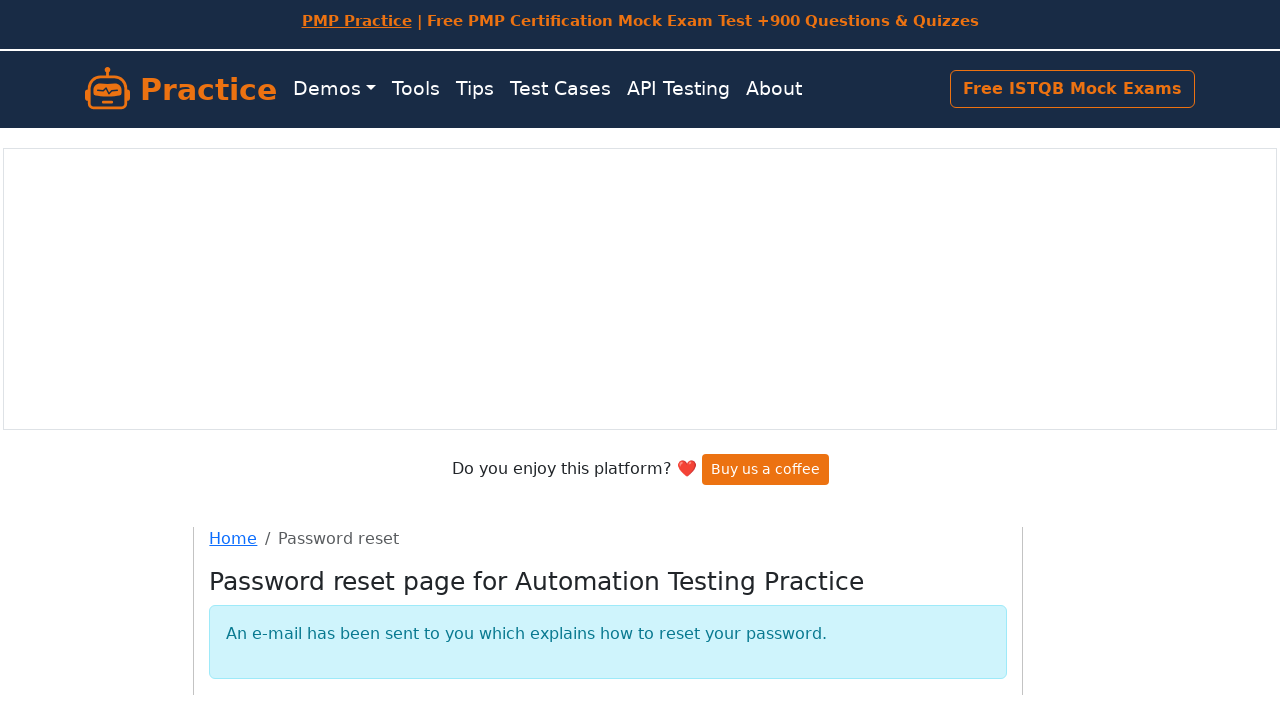

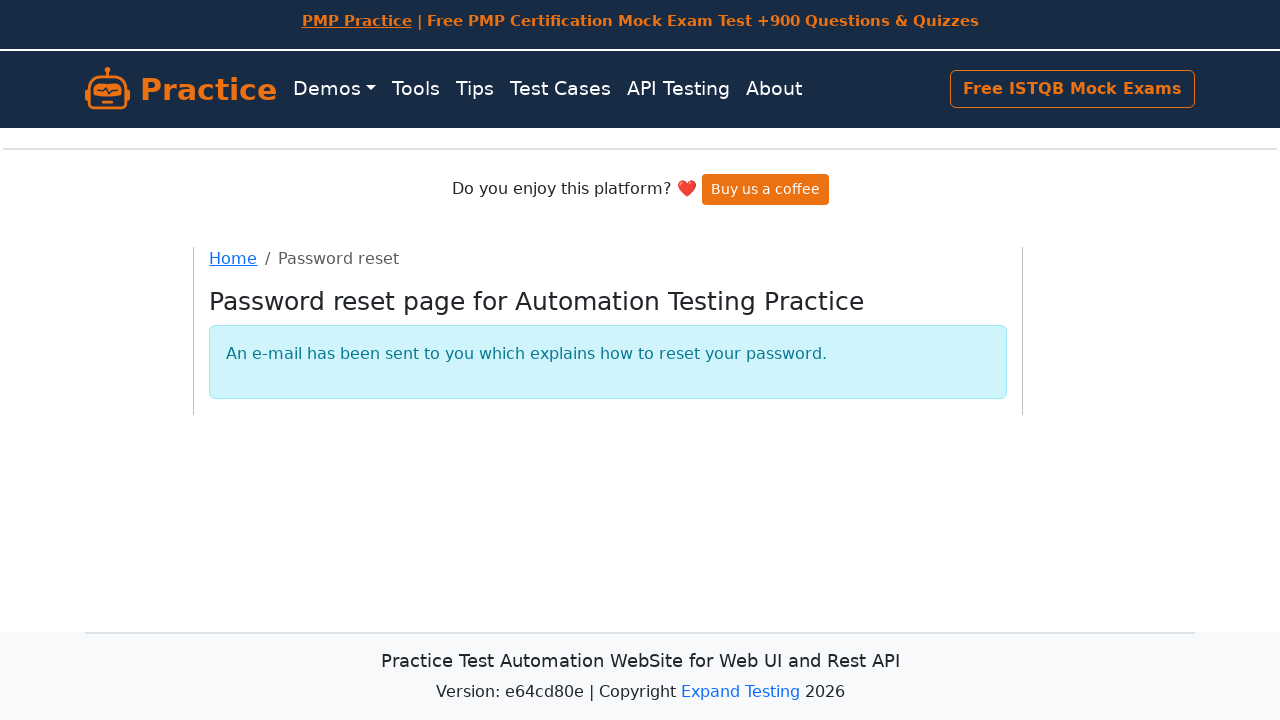